Tests enabling a disabled input field by clicking a label/button to enable editing

Starting URL: https://selectorshub.com/xpath-practice-page/

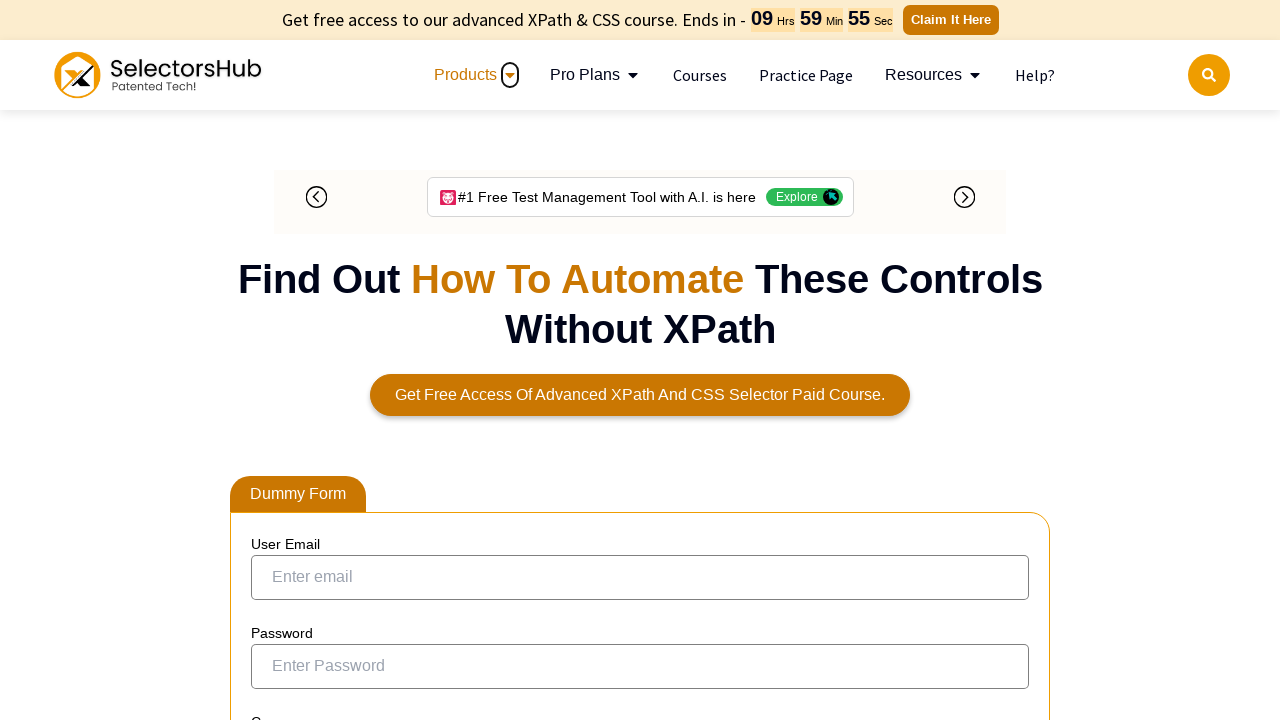

Clicked label to enable first name input field at (396, 338) on label:has-text('Can you enter name here through automation')
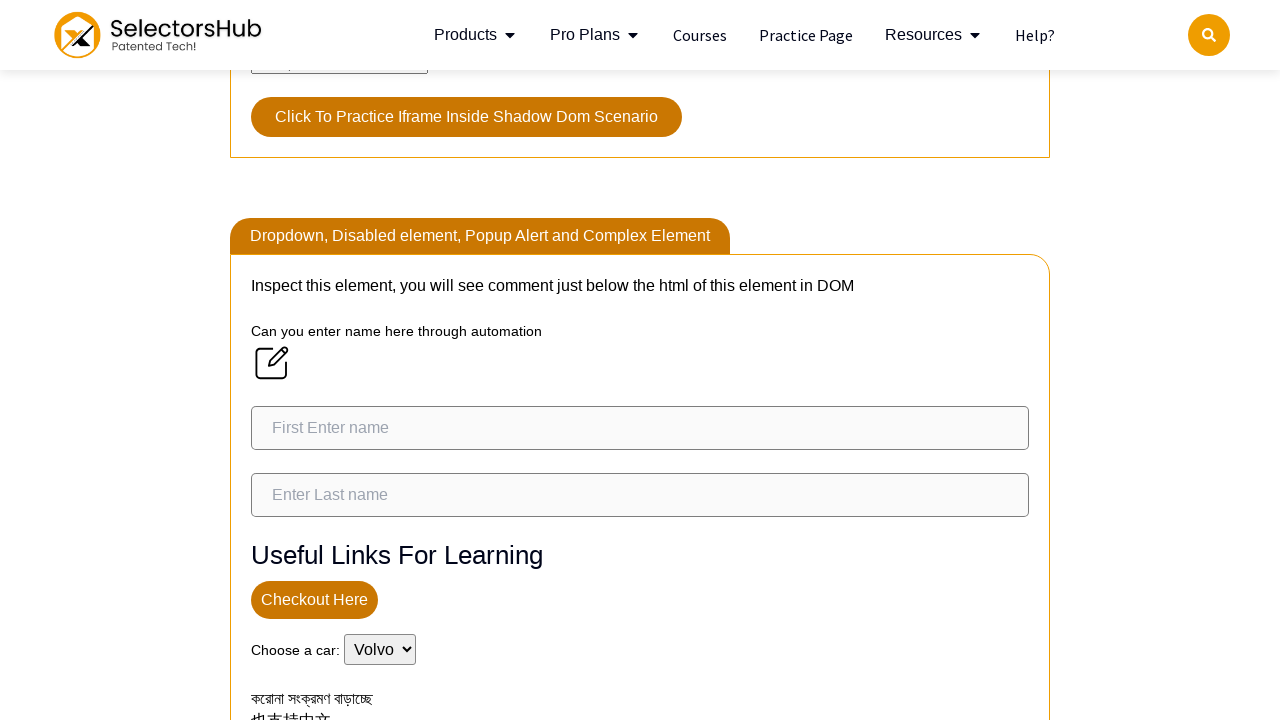

Waited 2500ms for input field to become enabled
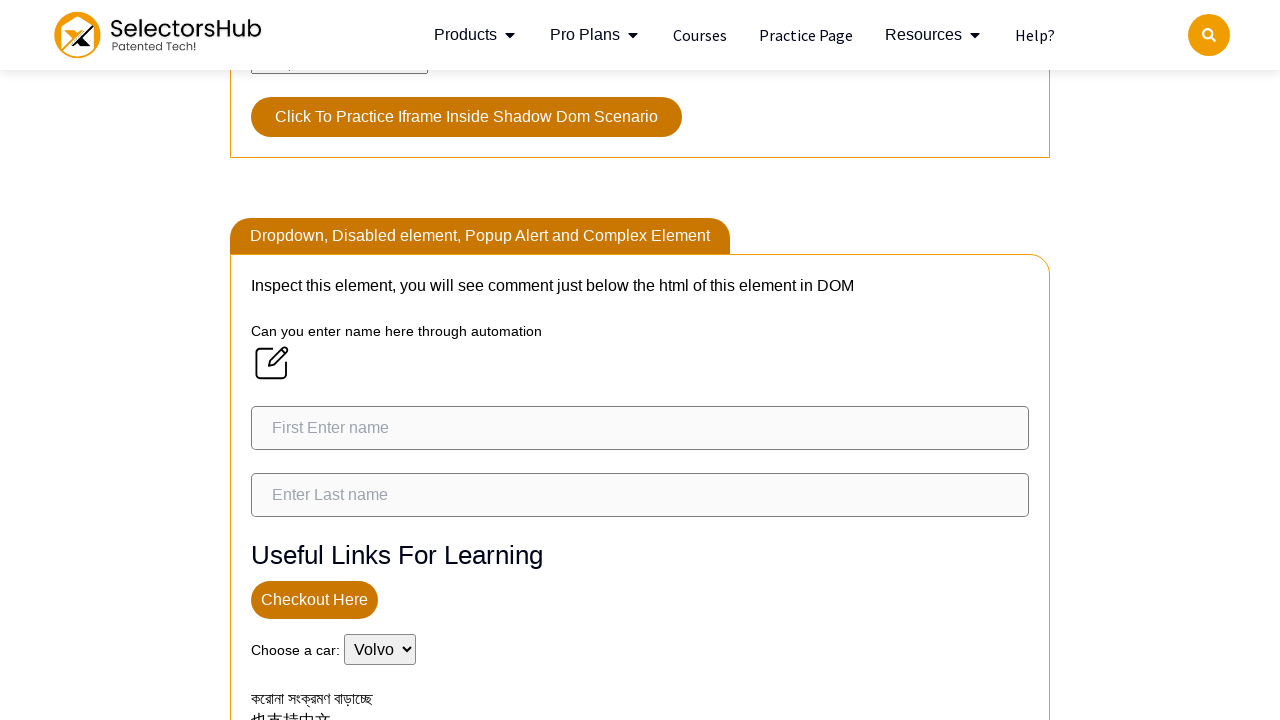

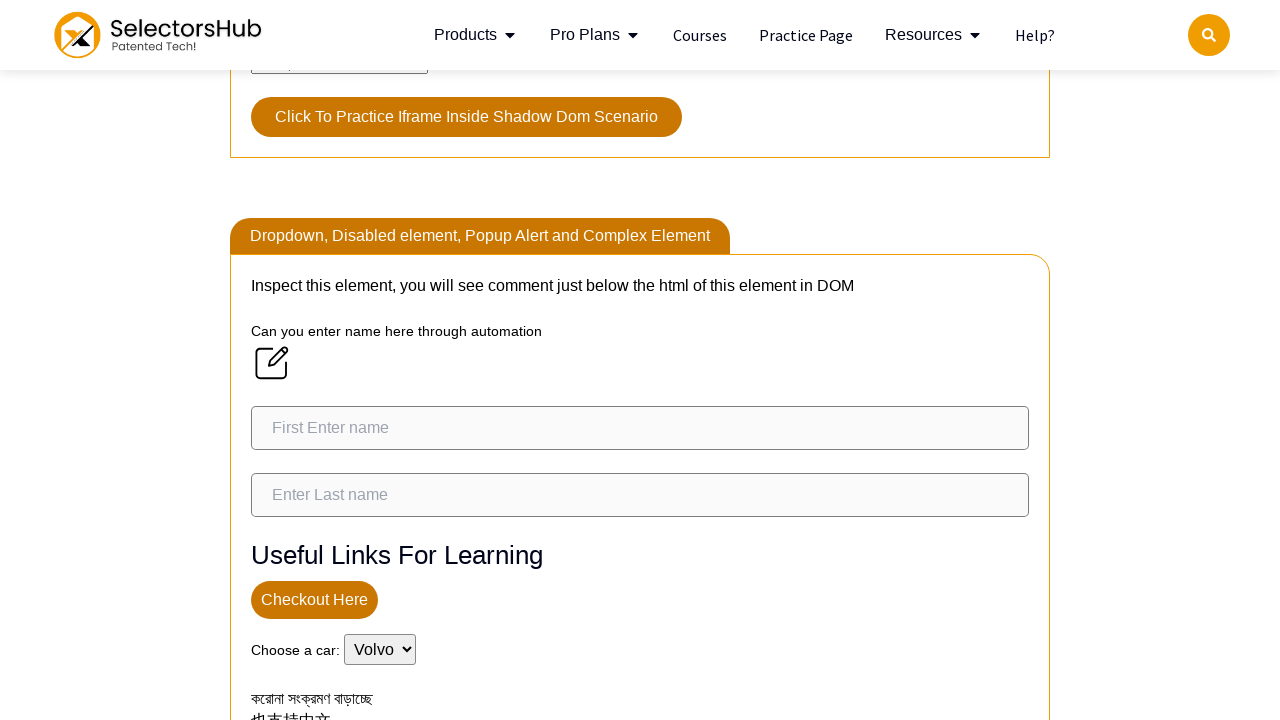